Tests file upload functionality on a test page by selecting a file for upload using the file input element

Starting URL: https://the-internet.herokuapp.com/upload

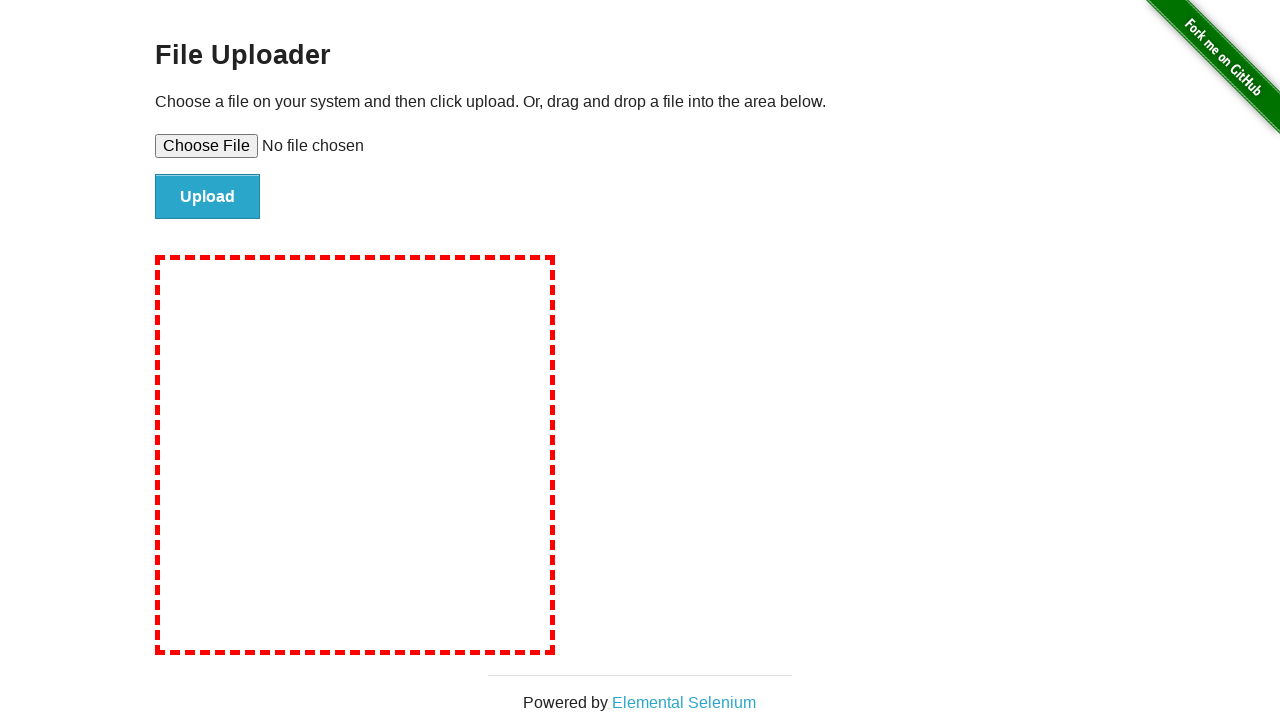

Set input file 'test_document.txt' in file upload element
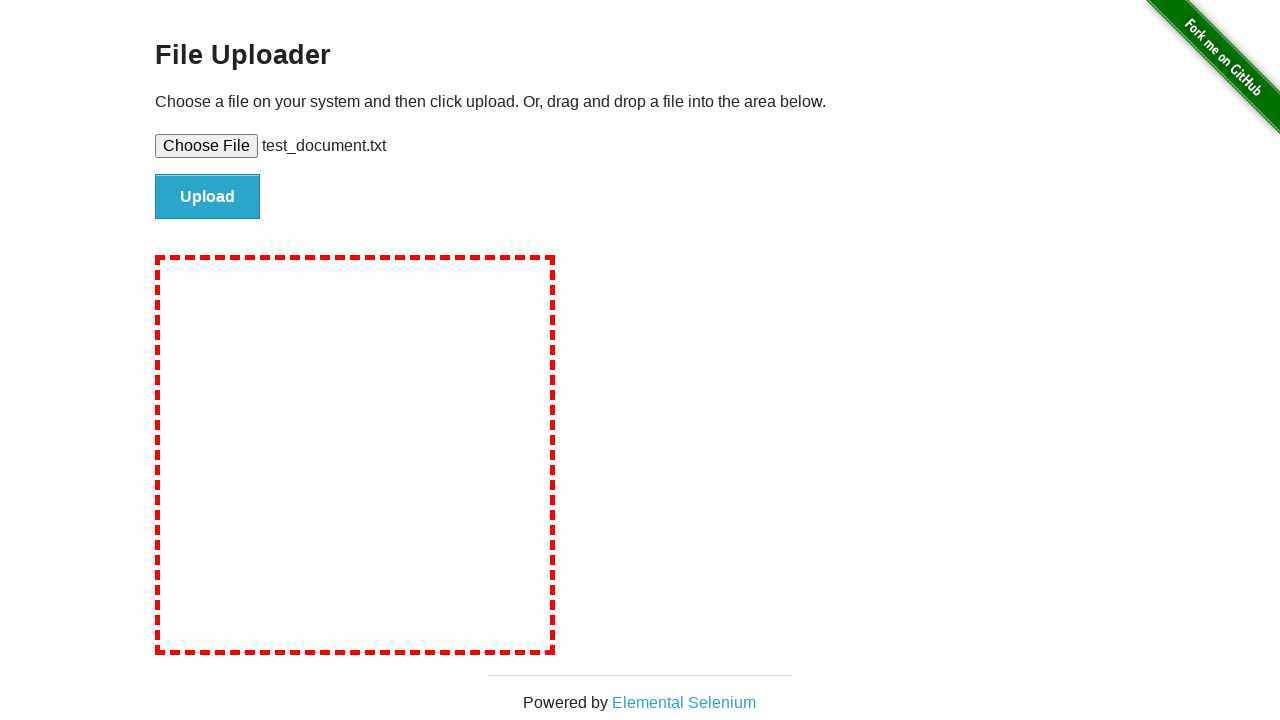

Clicked the file upload submit button at (208, 197) on #file-submit
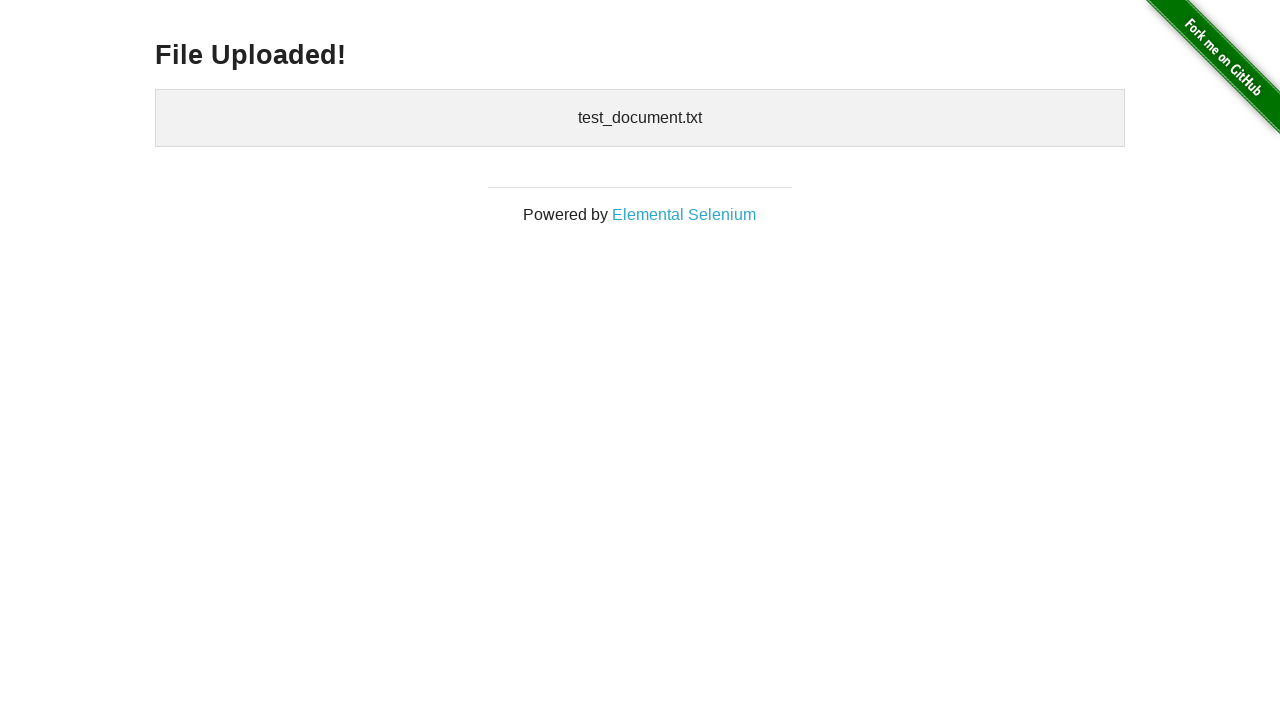

Upload confirmation element appeared
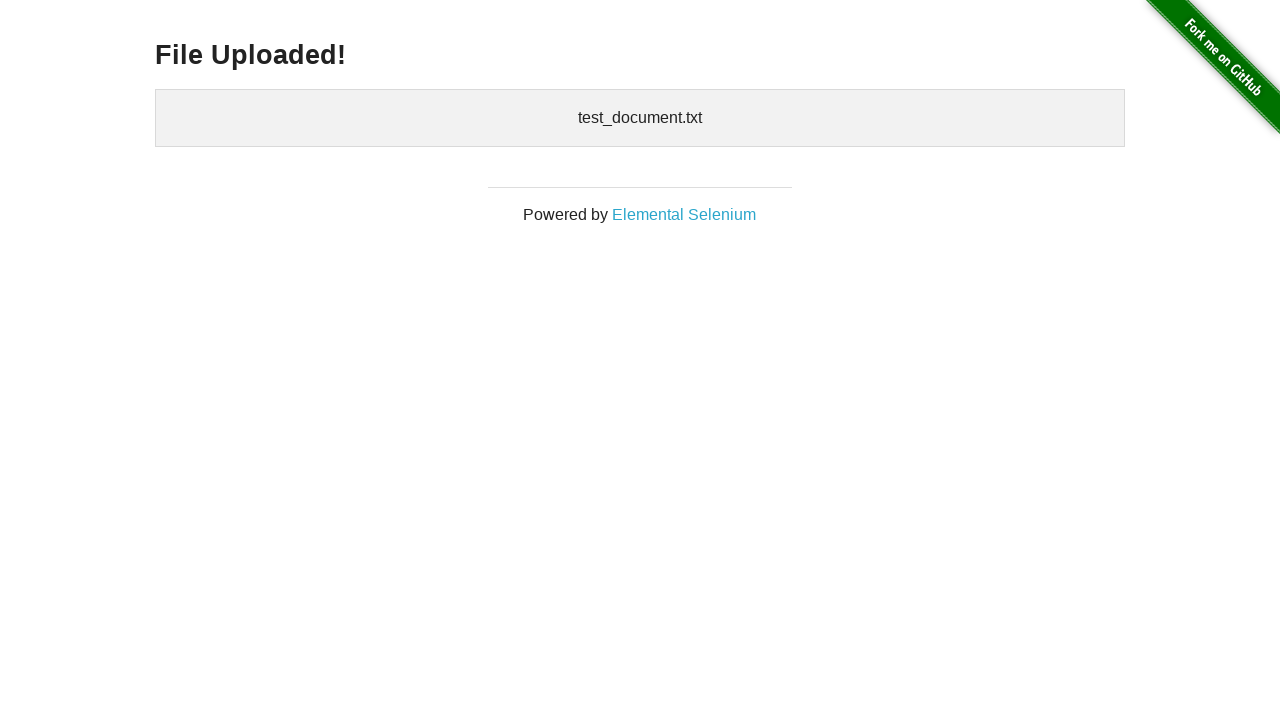

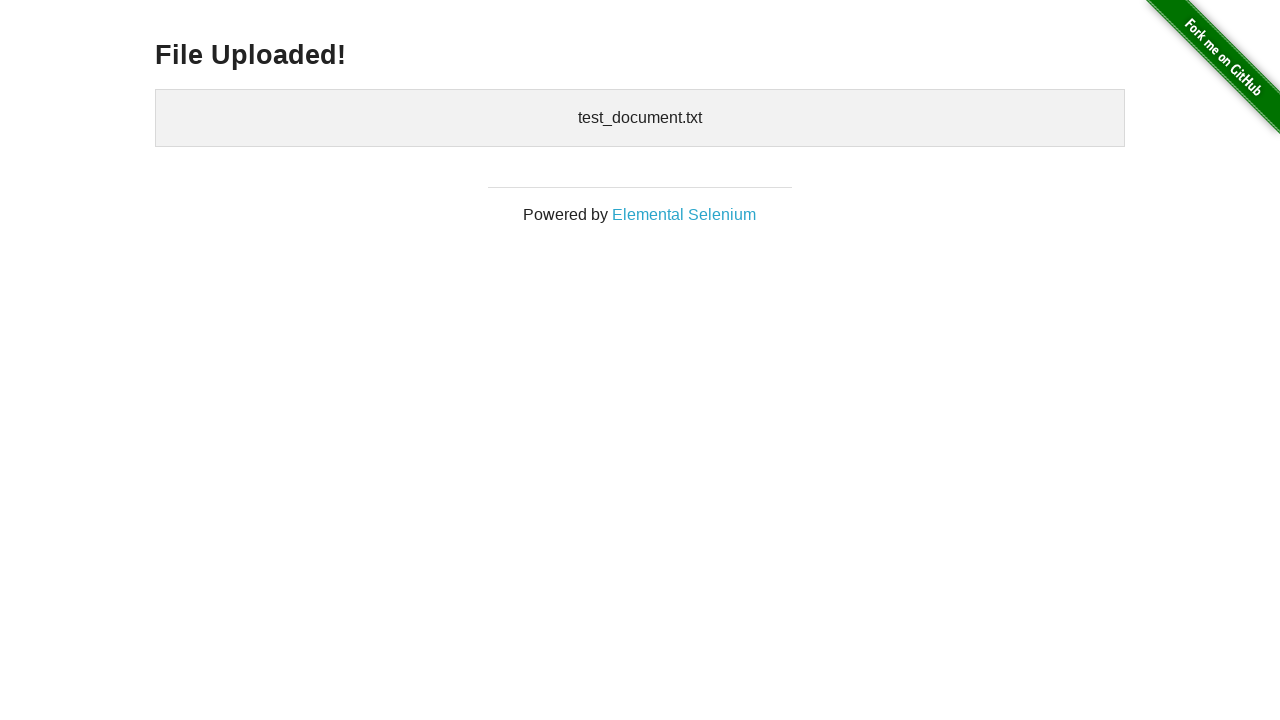